Tests radio button and checkbox interactions on the Bootswatch default theme demo page by clicking a radio option, checking a checkbox, and then unchecking it.

Starting URL: https://bootswatch.com/default/

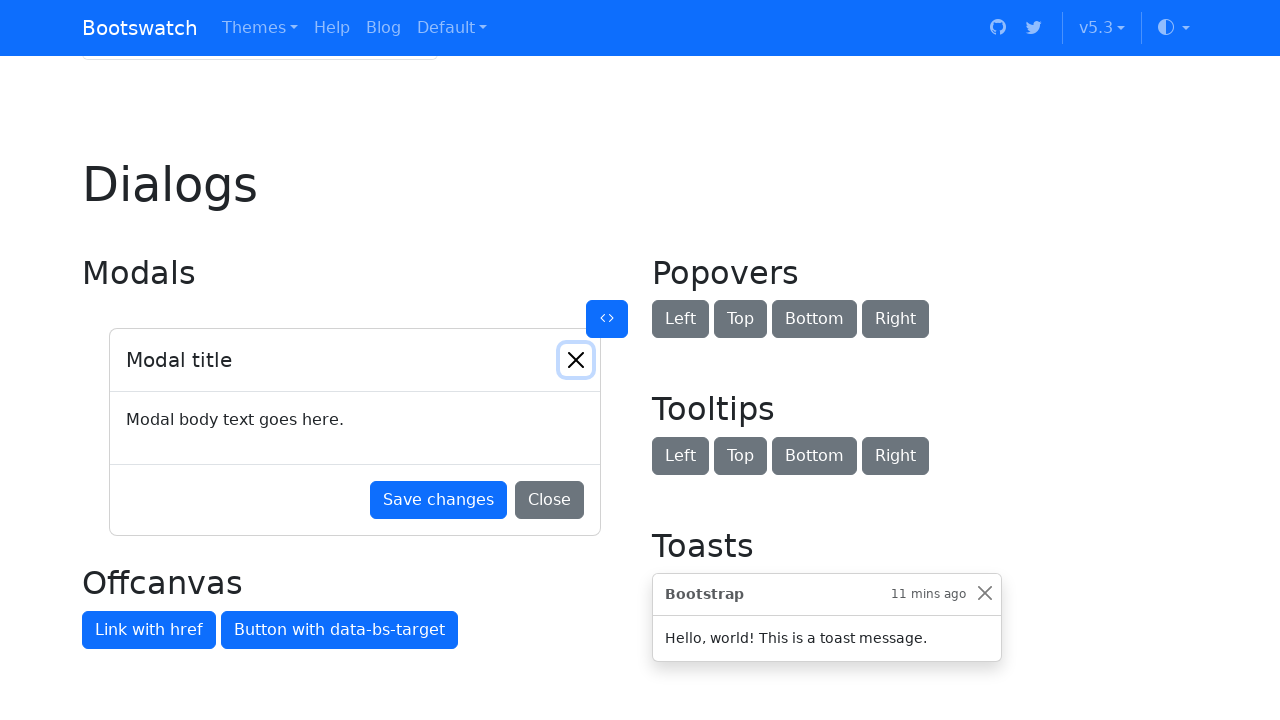

Clicked radio button 'Option two' at (90, 361) on internal:role=radio[name="Option two can be something else and selecting it will
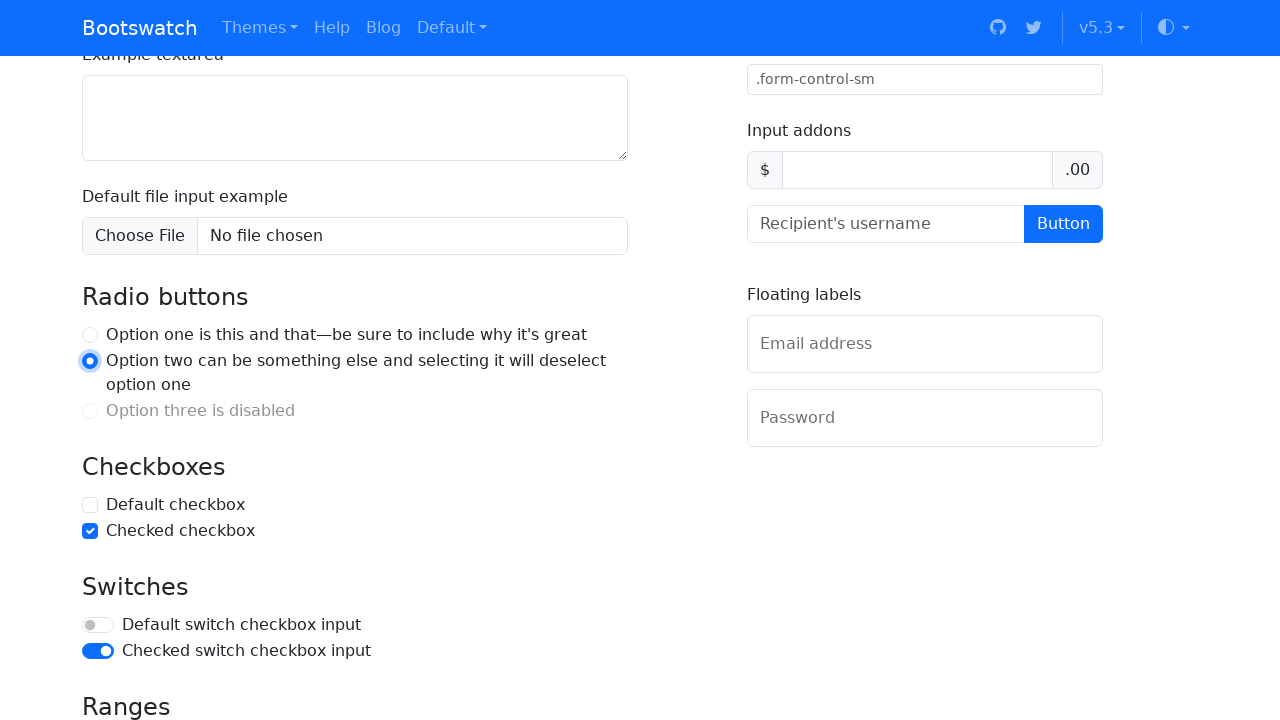

Located default checkbox element
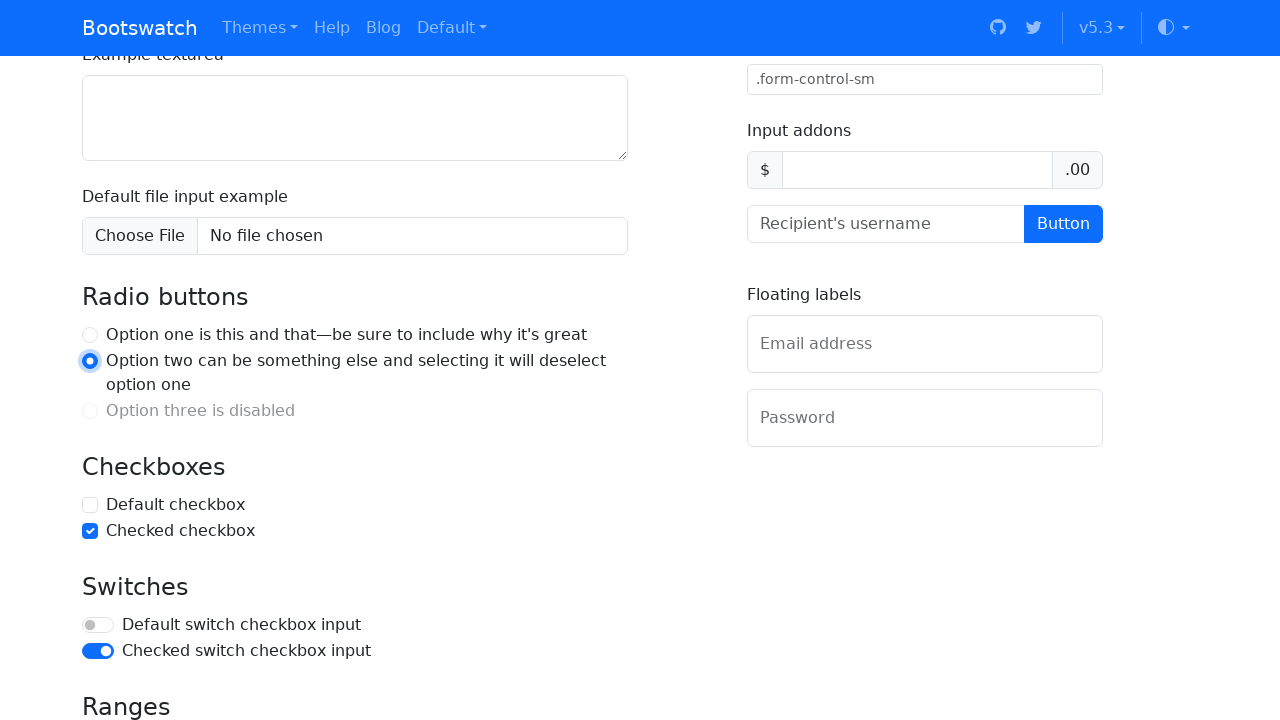

Checked the default checkbox at (90, 505) on internal:role=checkbox[name="Default checkbox"i]
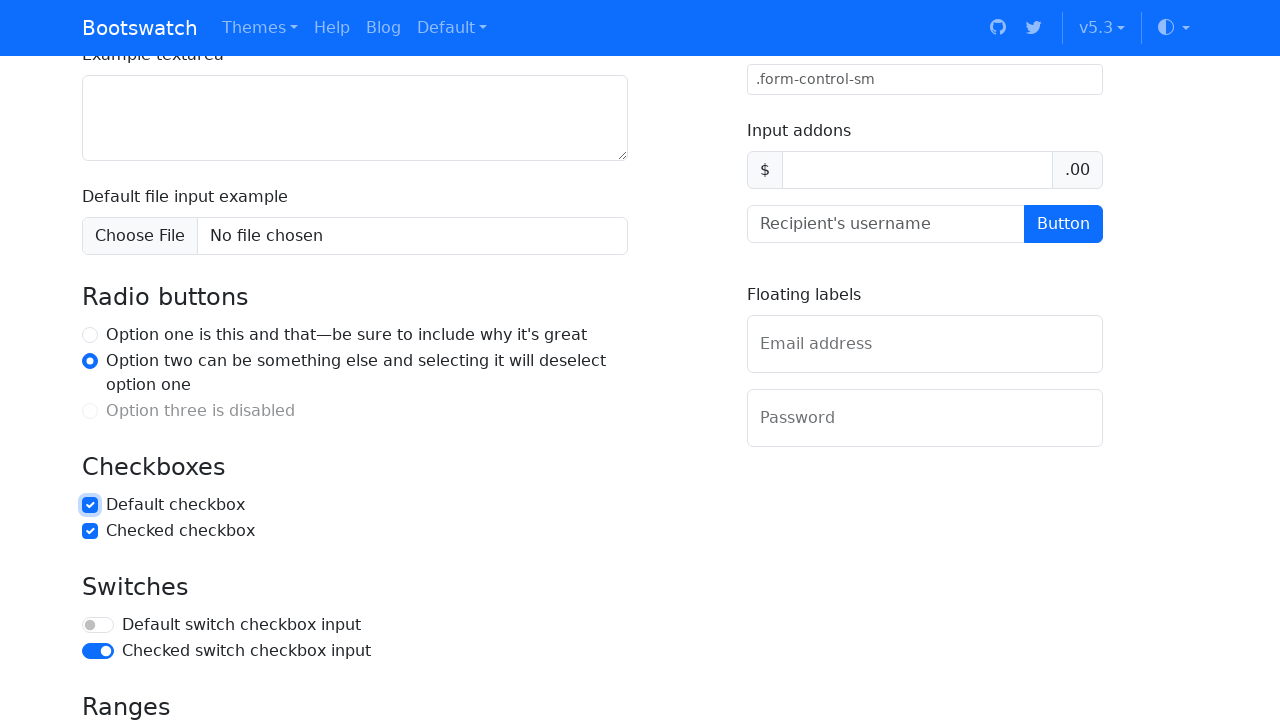

Unchecked the default checkbox at (90, 505) on internal:role=checkbox[name="Default checkbox"i]
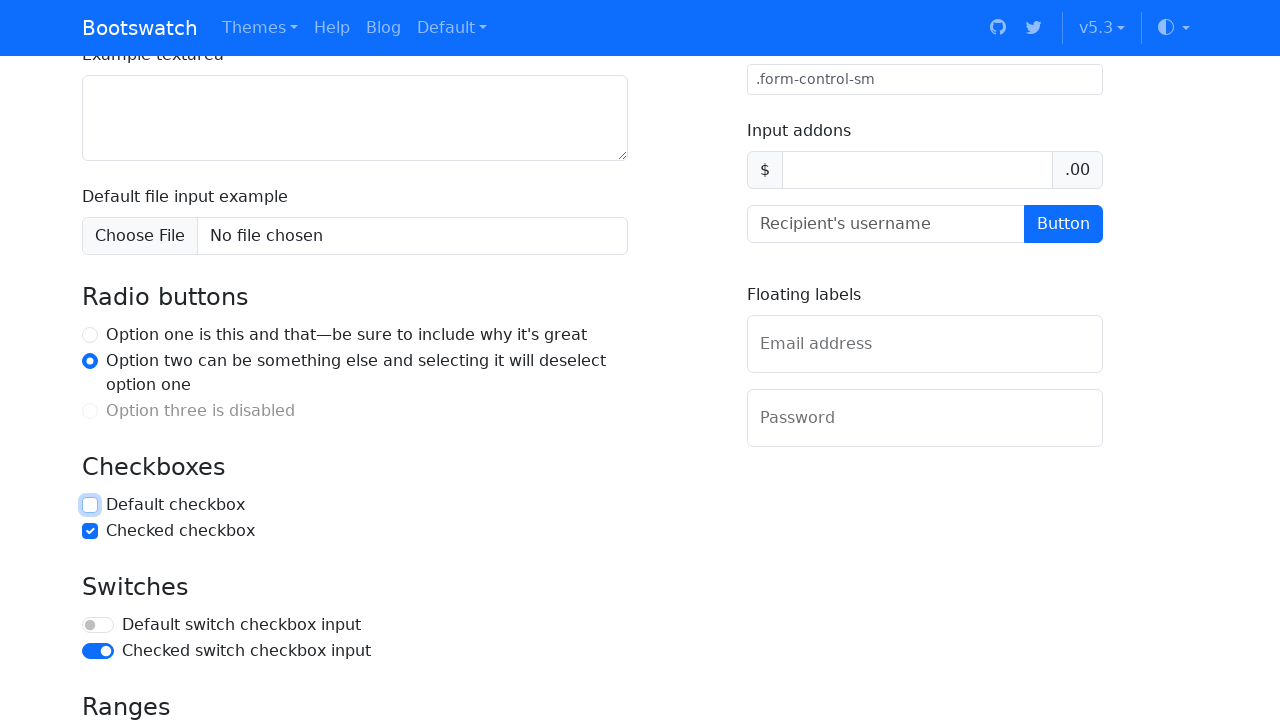

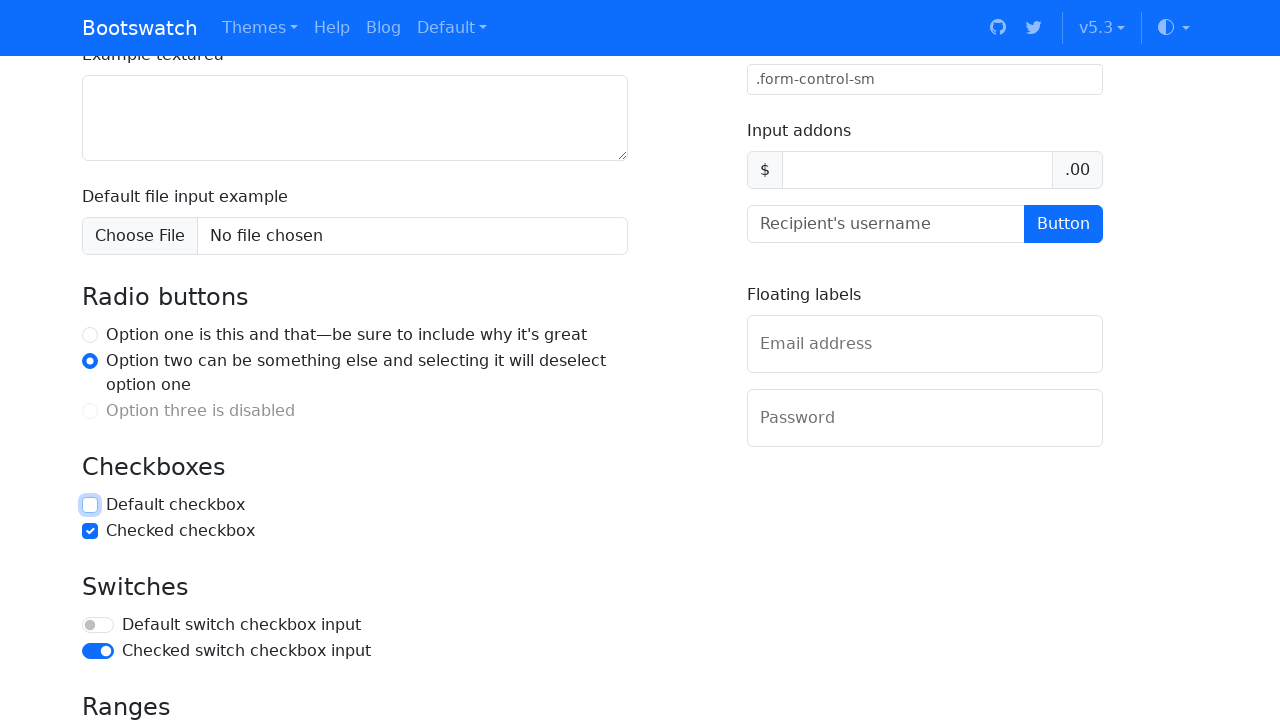